Tests entering a date directly into the date text box

Starting URL: https://kristinek.github.io/site/examples/actions

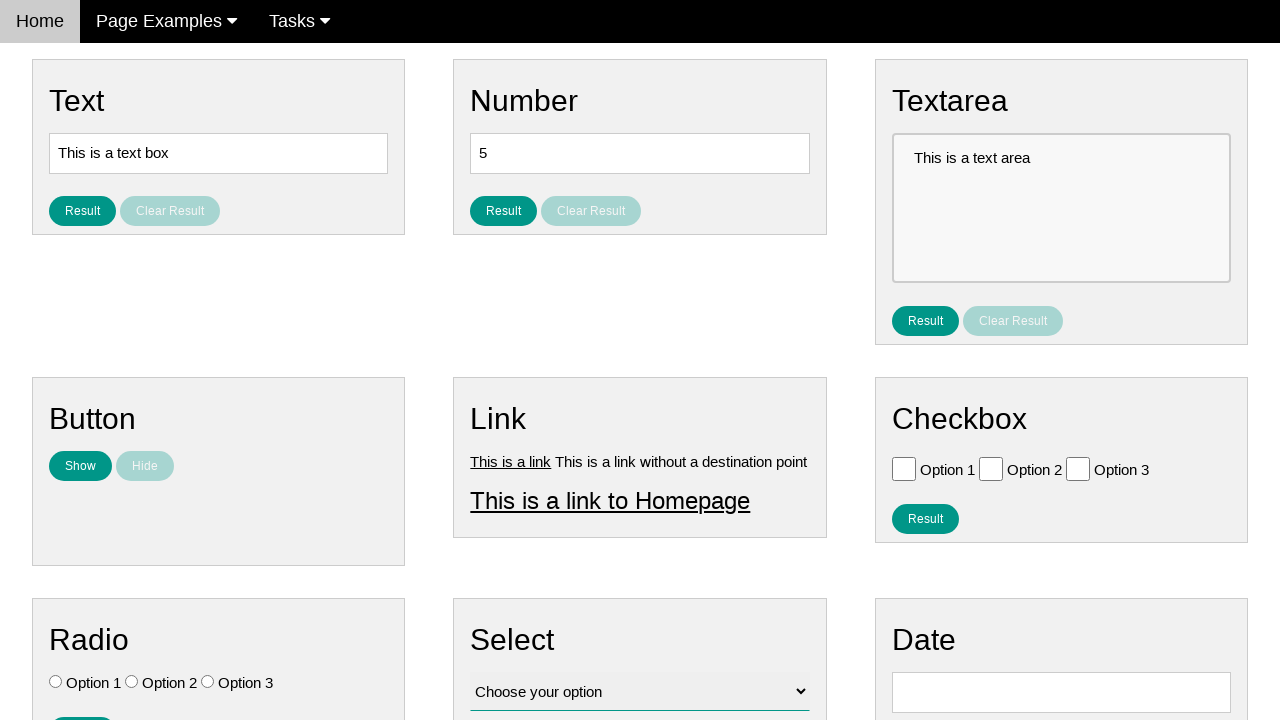

Navigated to date input example page
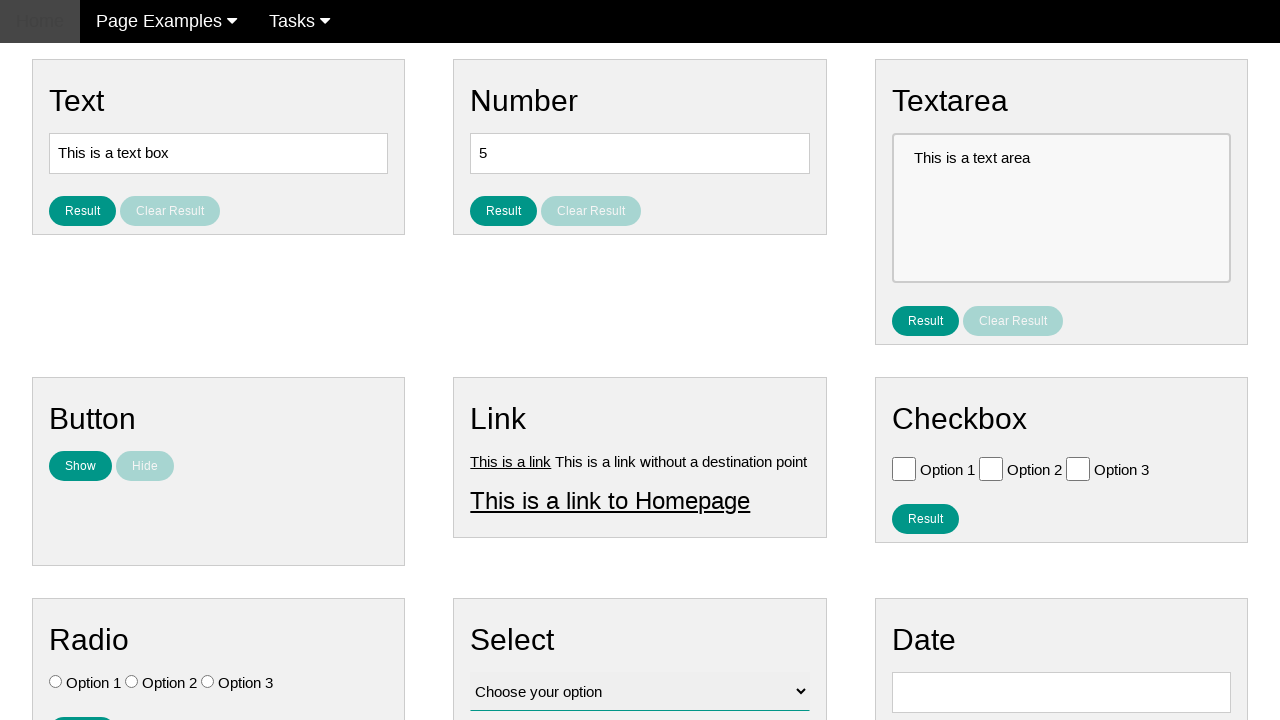

Entered date '12/15/2014' directly into date text box on #vfb-8
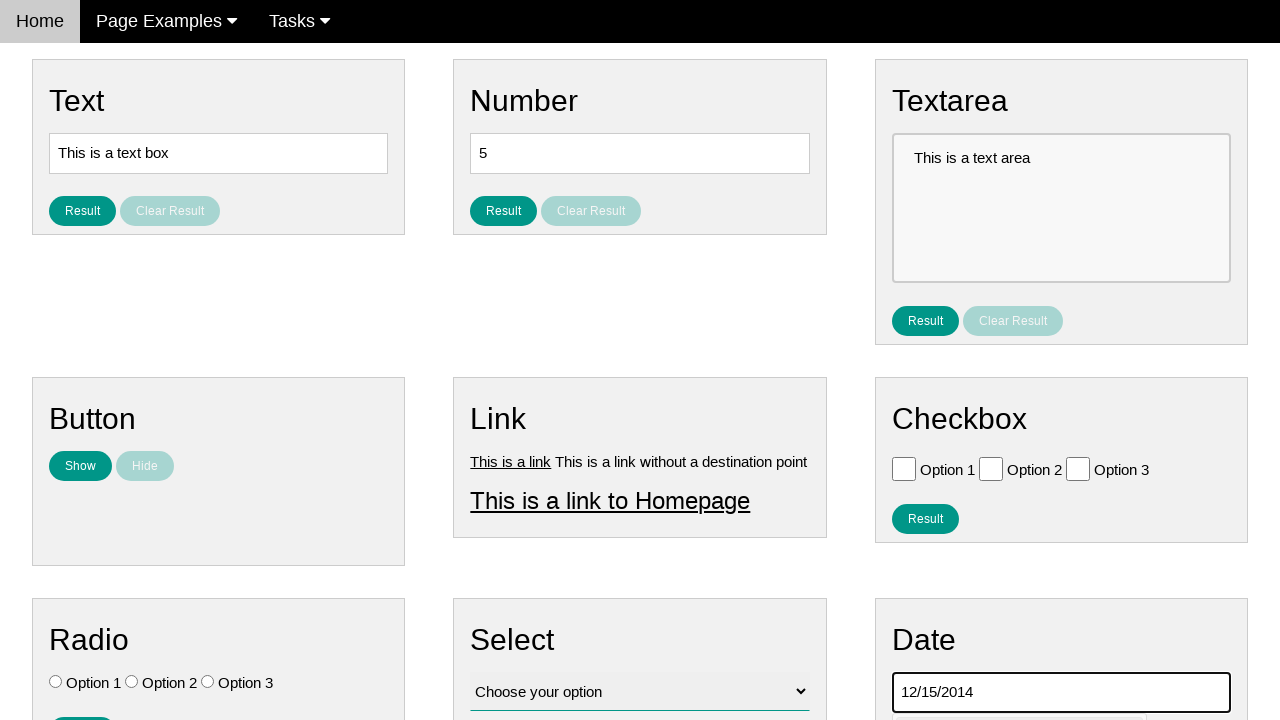

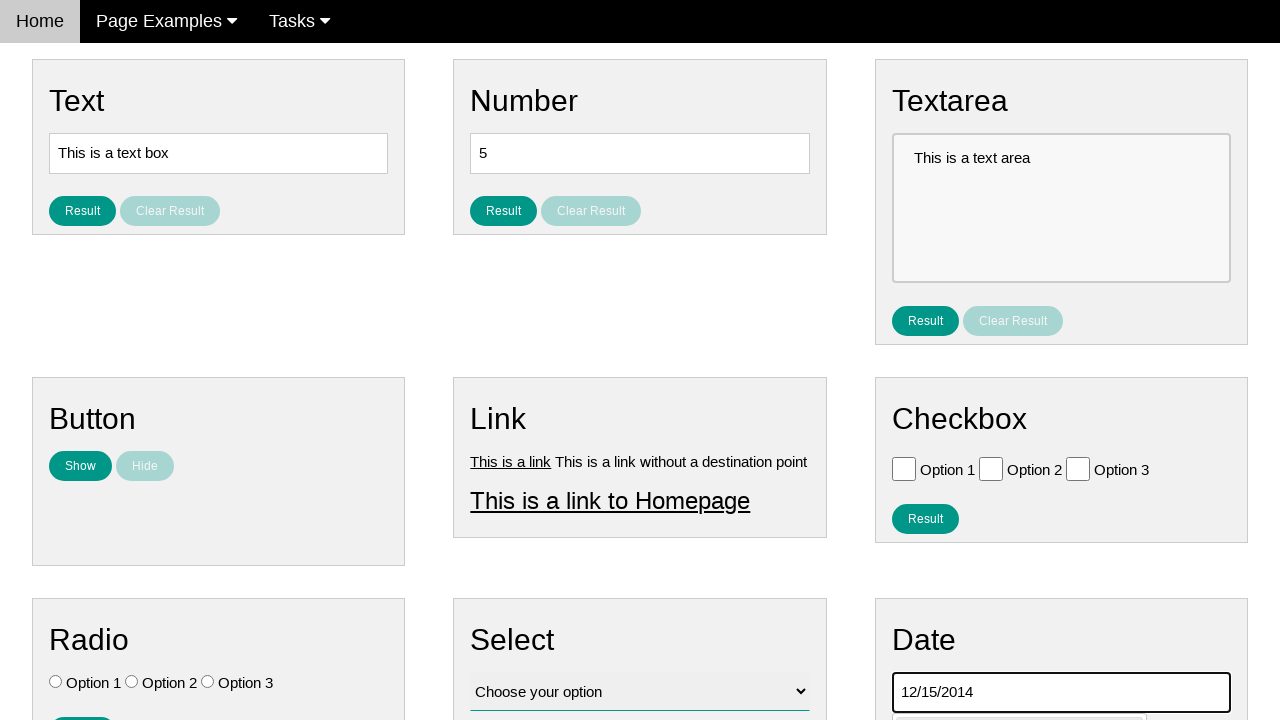